Tests the Angular data binding by typing a name in the input field and verifying the greeting message updates

Starting URL: http://www.angularjs.org

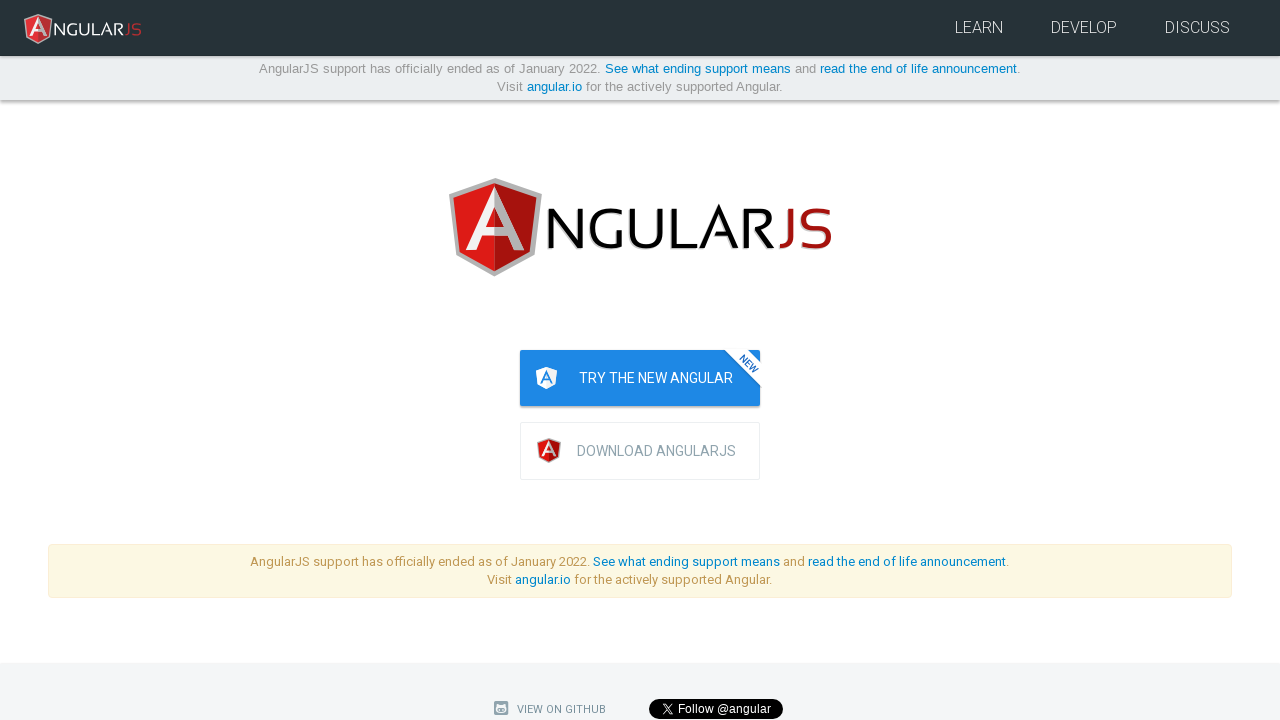

AngularJS input field with ng-model='yourName' loaded
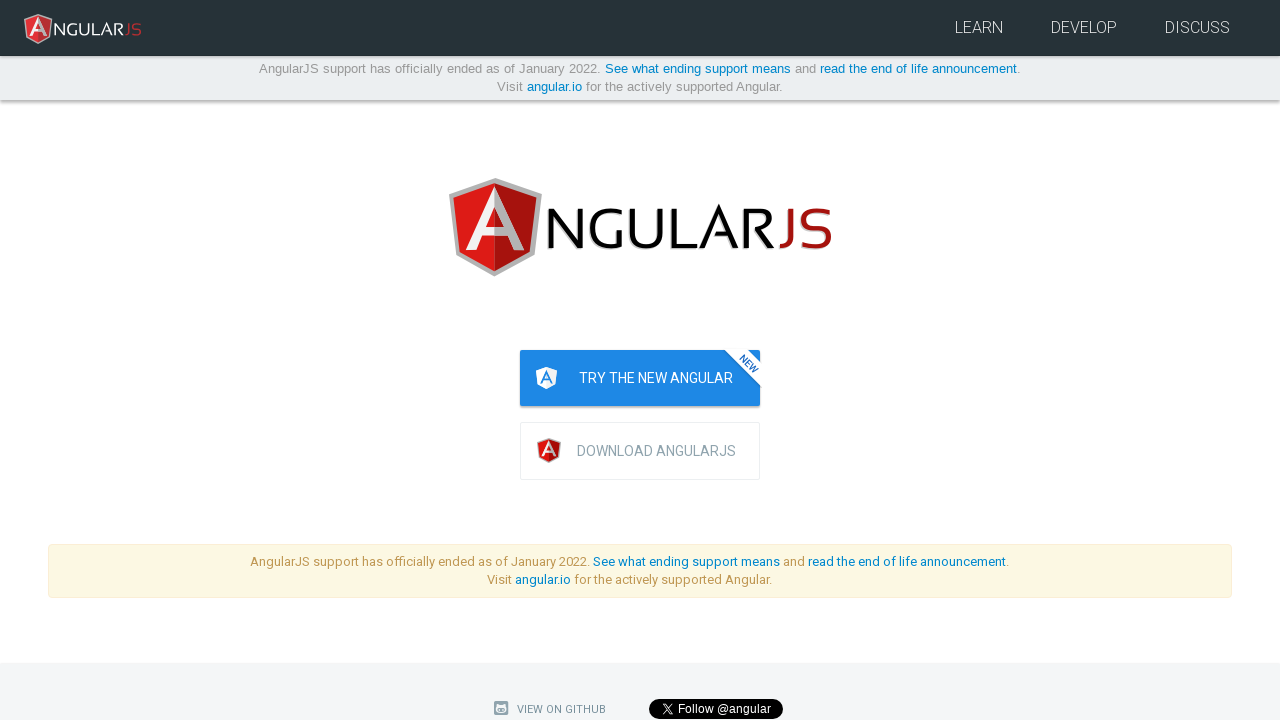

Typed 'Julie' into the name input field on input[ng-model='yourName']
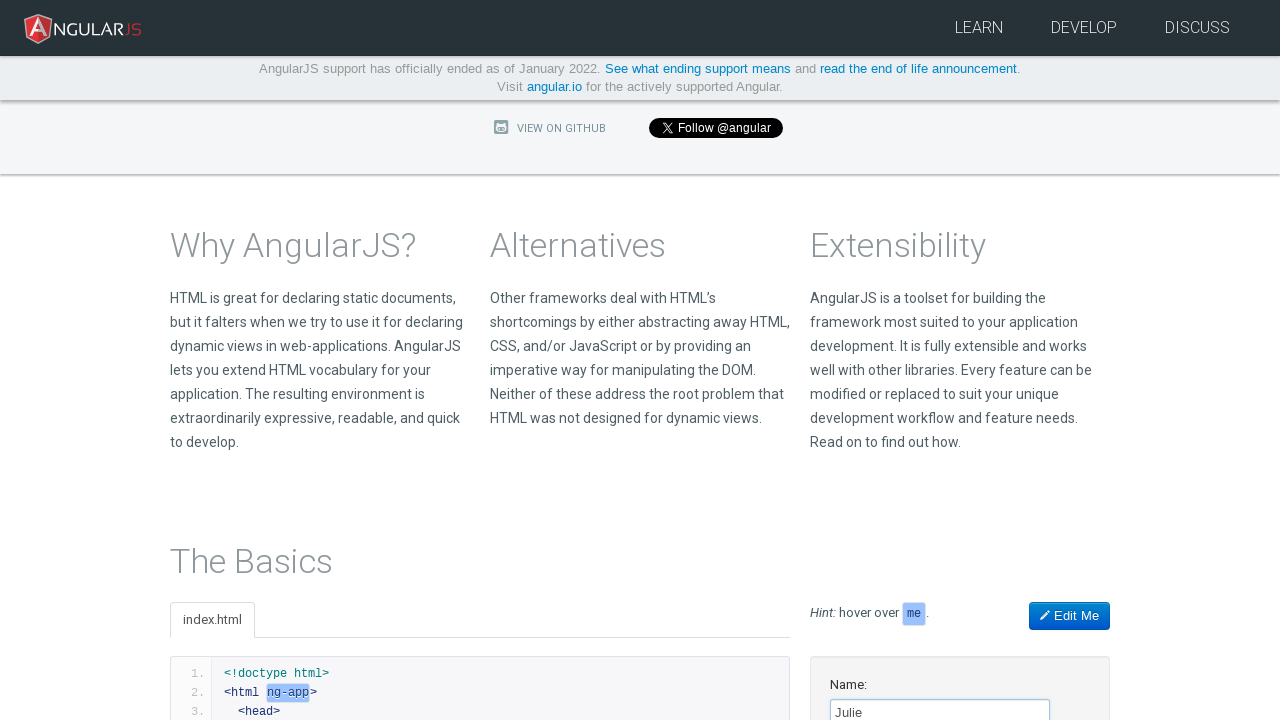

Located greeting element with data binding
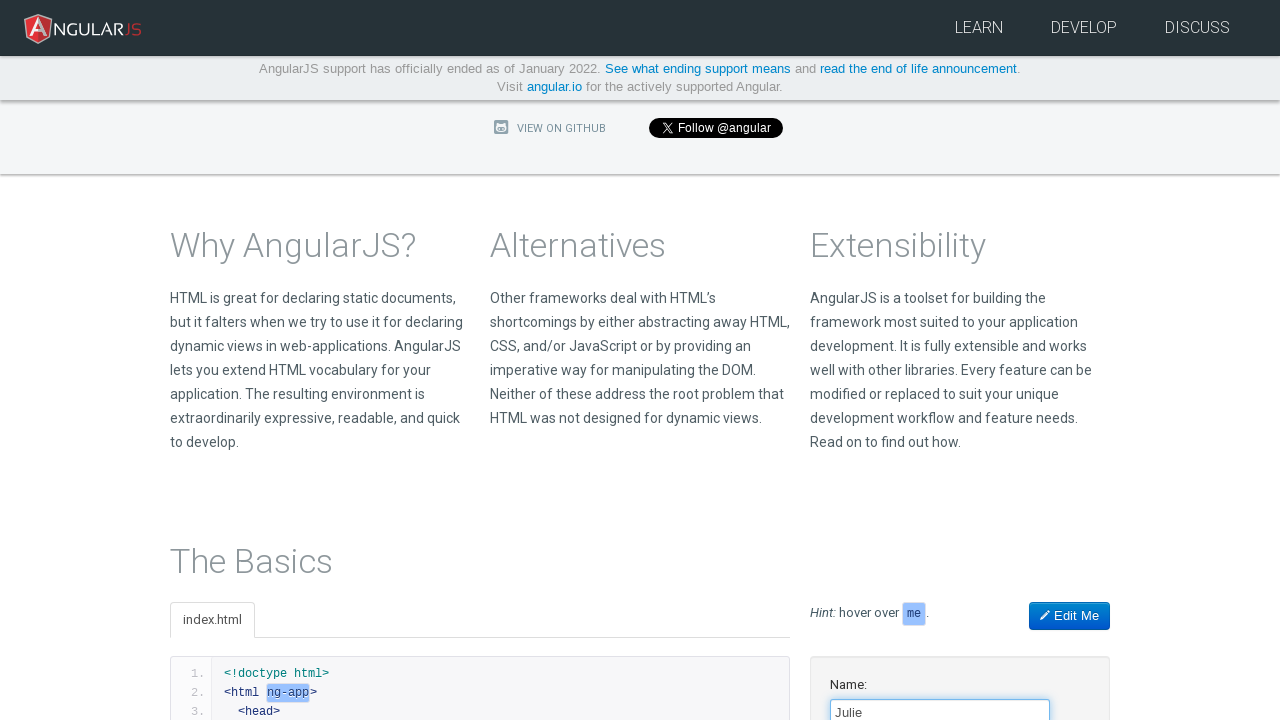

Verified that greeting message updated to 'Hello Julie!' via Angular data binding
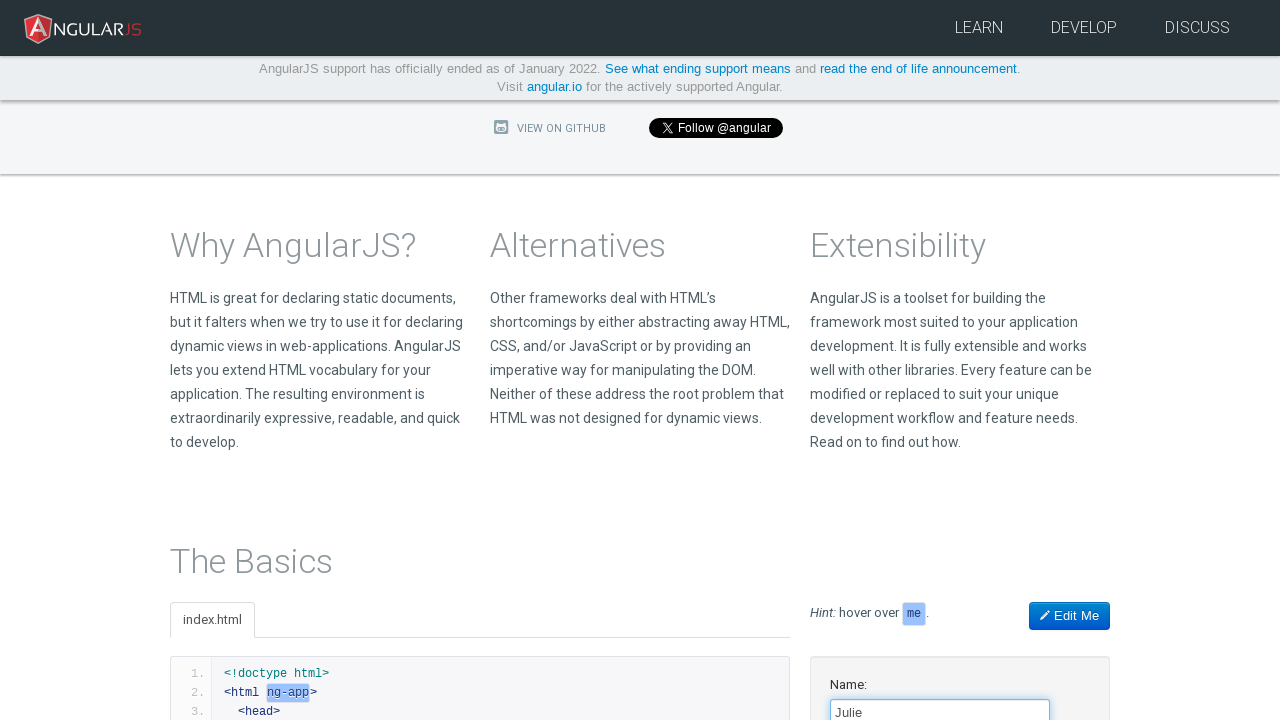

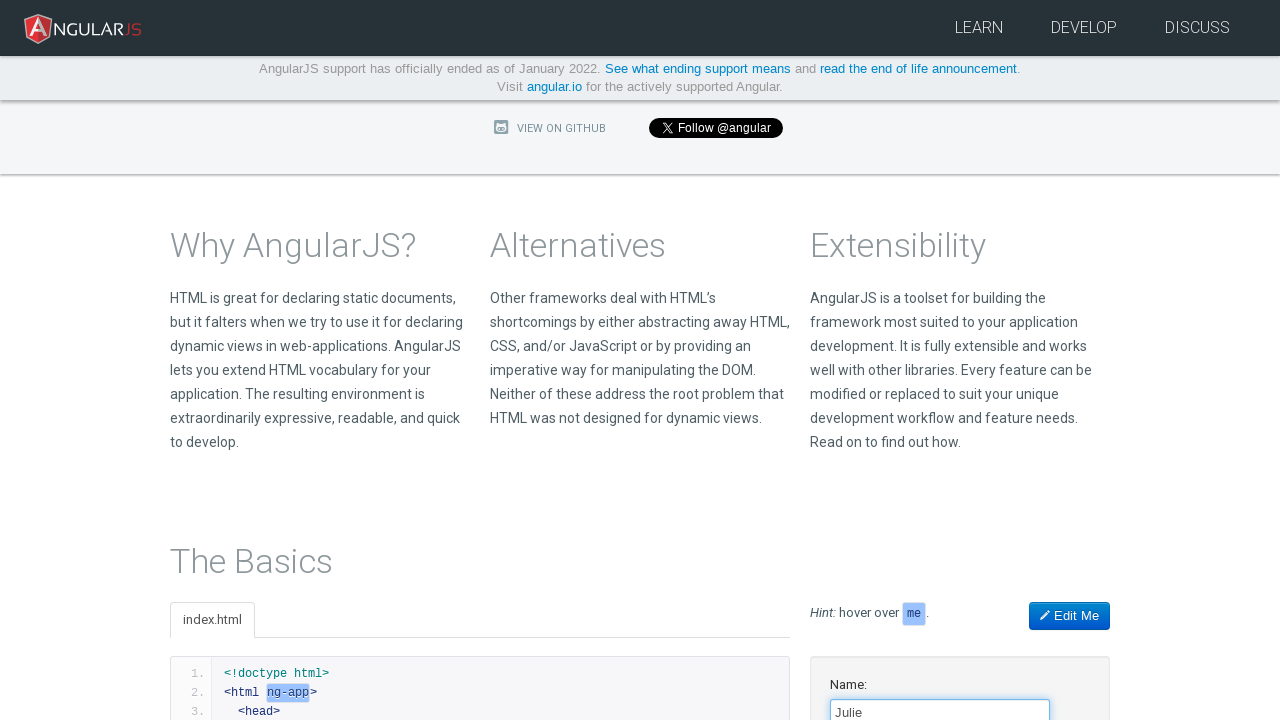